Navigates to Rahul Shetty Academy website and verifies the page loads by checking that the page title and URL are accessible.

Starting URL: https://rahulshettyacademy.com

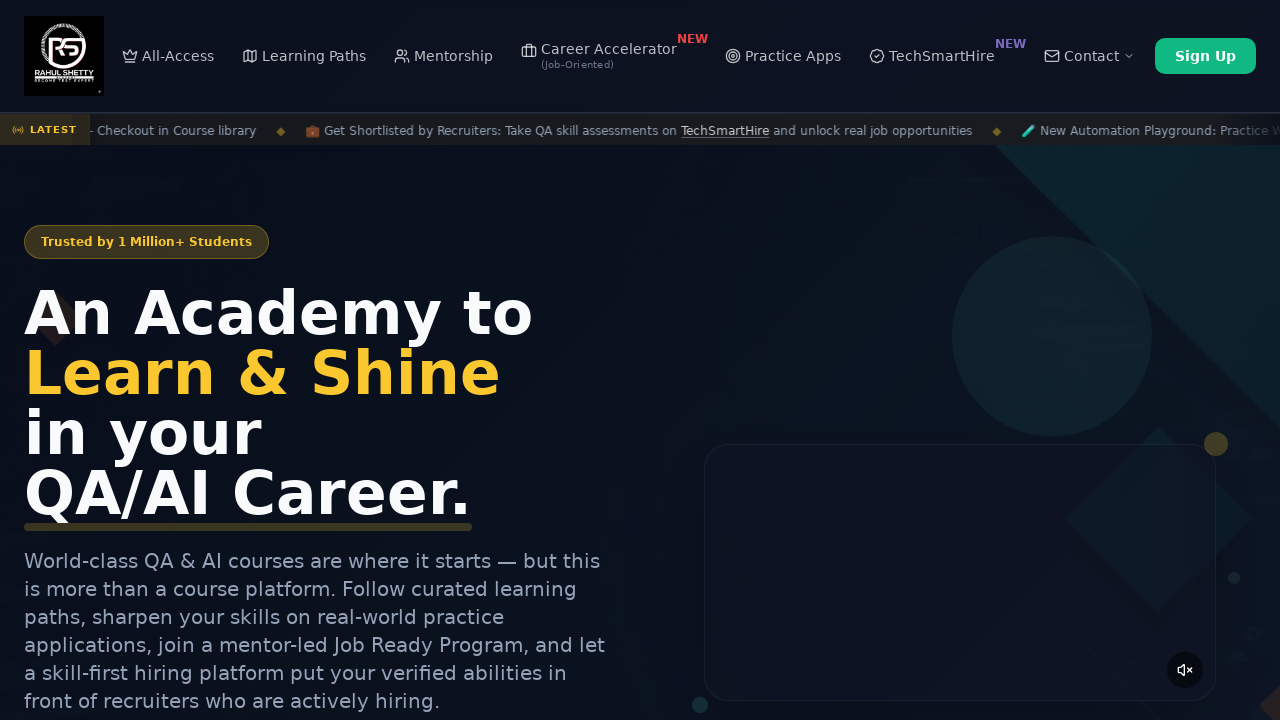

Waited for page to load (domcontentloaded state)
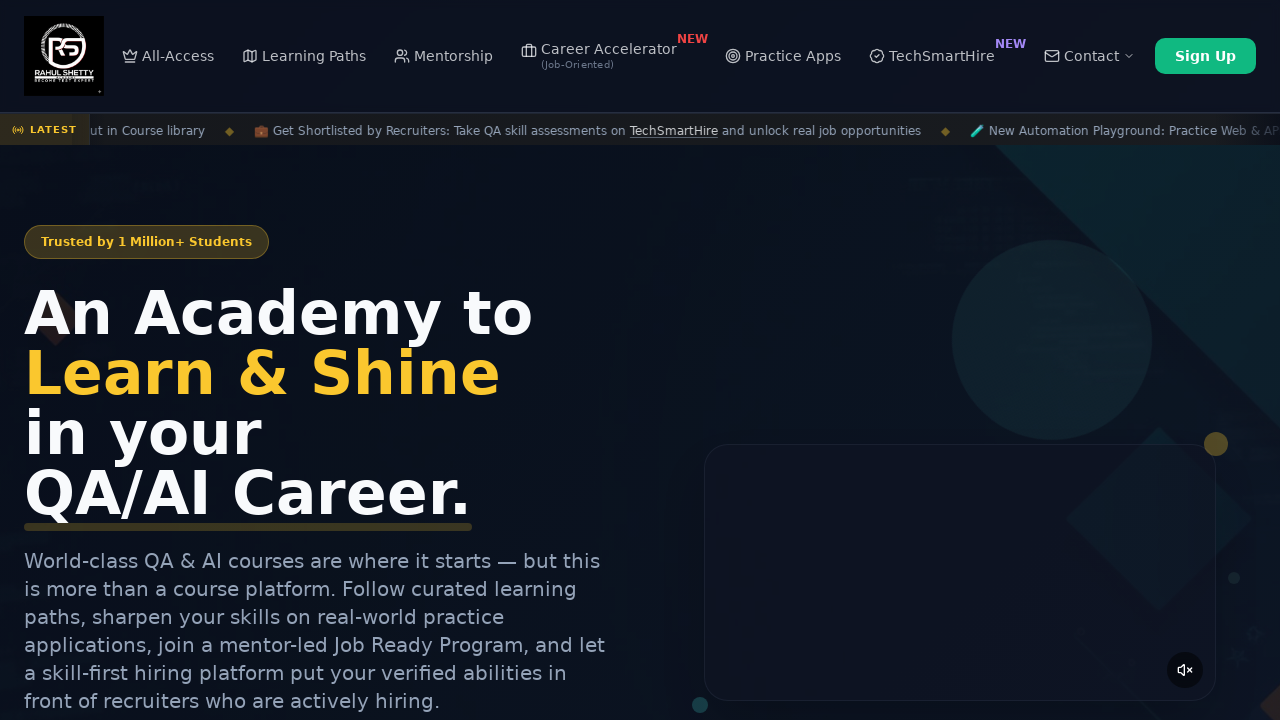

Retrieved page title: Rahul Shetty Academy | QA Automation, Playwright, AI Testing & Online Training
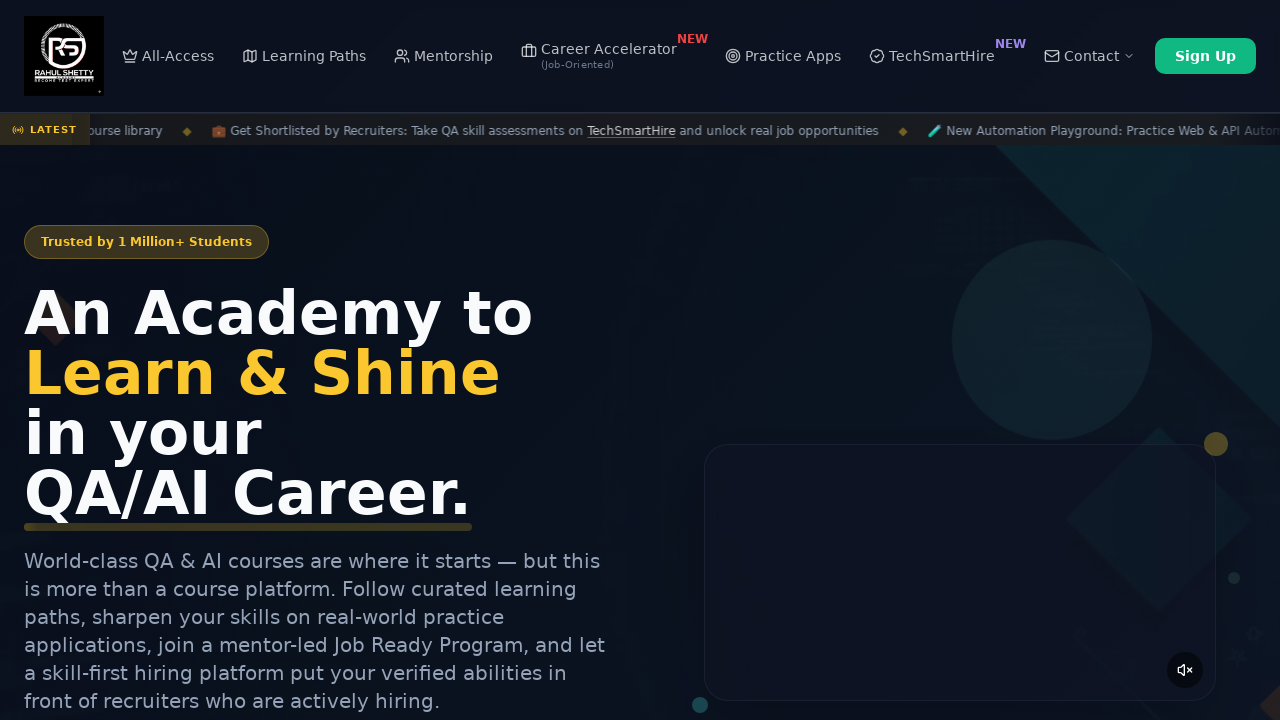

Verified page title is not empty
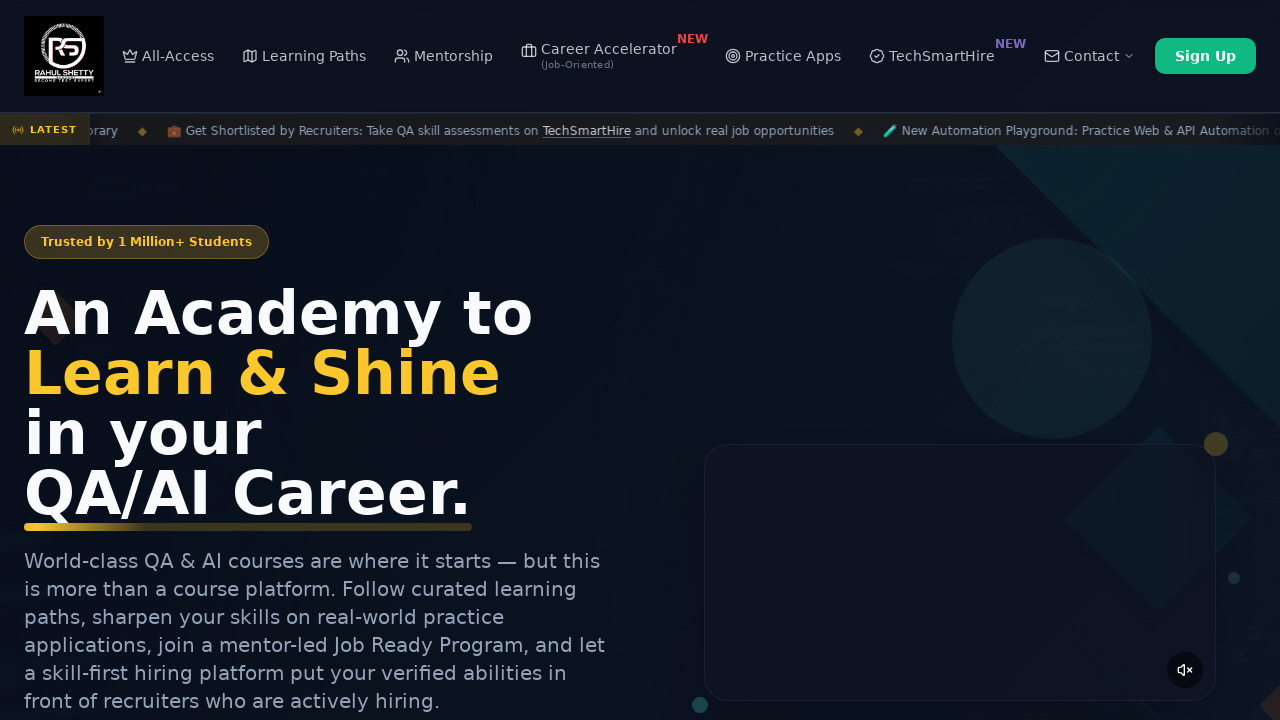

Verified URL contains 'rahulshettyacademy.com': https://rahulshettyacademy.com/
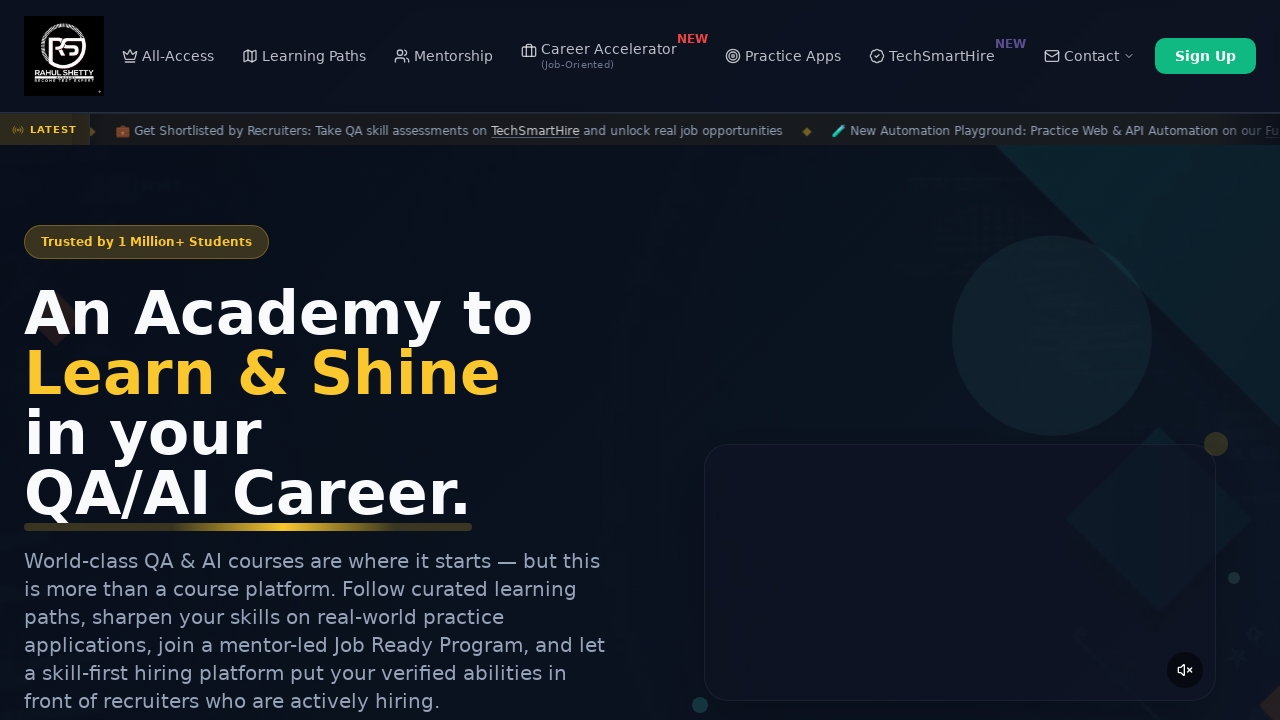

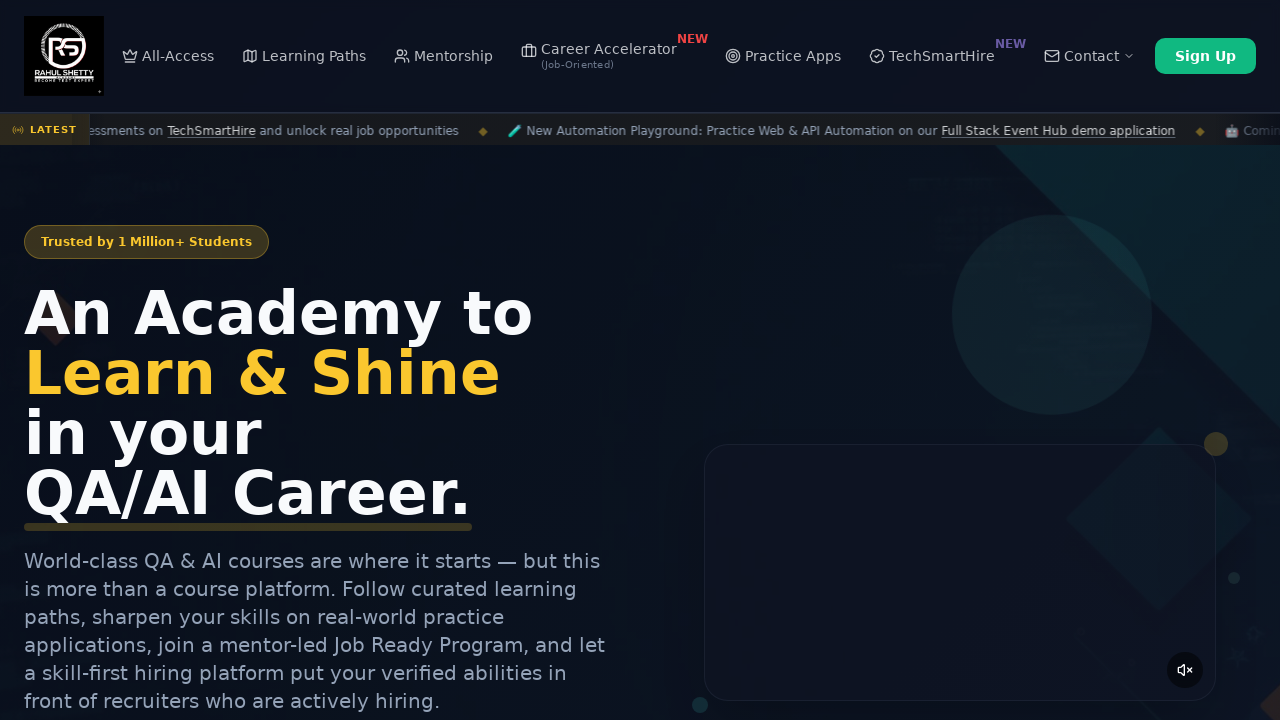